Tests various text box operations including typing text, checking if fields are editable, retrieving text values, and clearing text fields

Starting URL: https://www.qafeast.com/demo

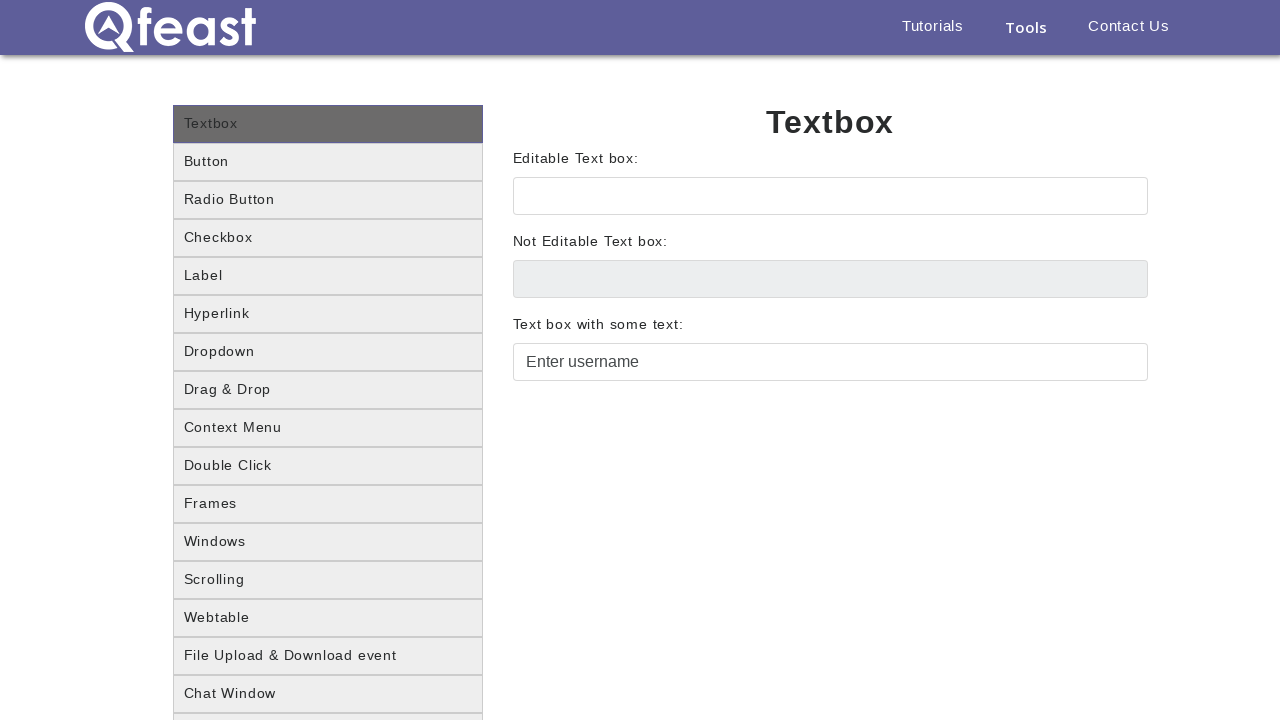

Filled editable text box with 'Selenium' on input#editabletext
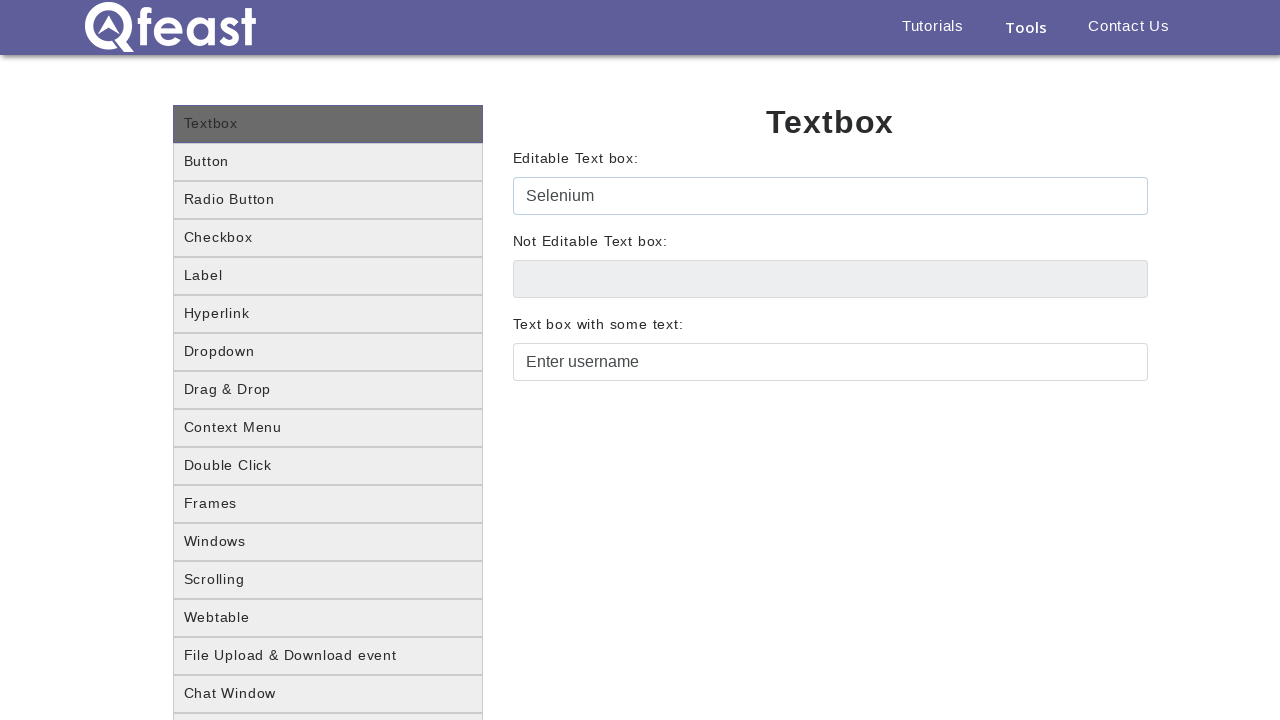

Located non-editable text box
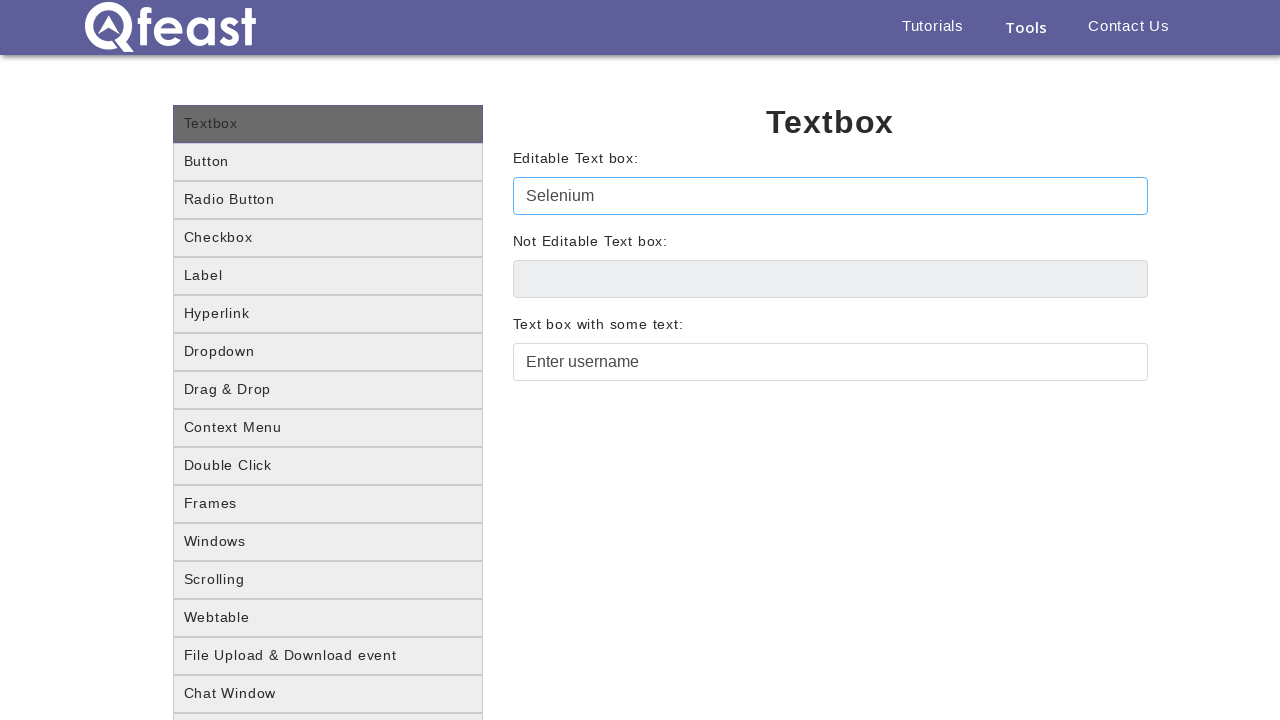

Verified that text box is non-editable
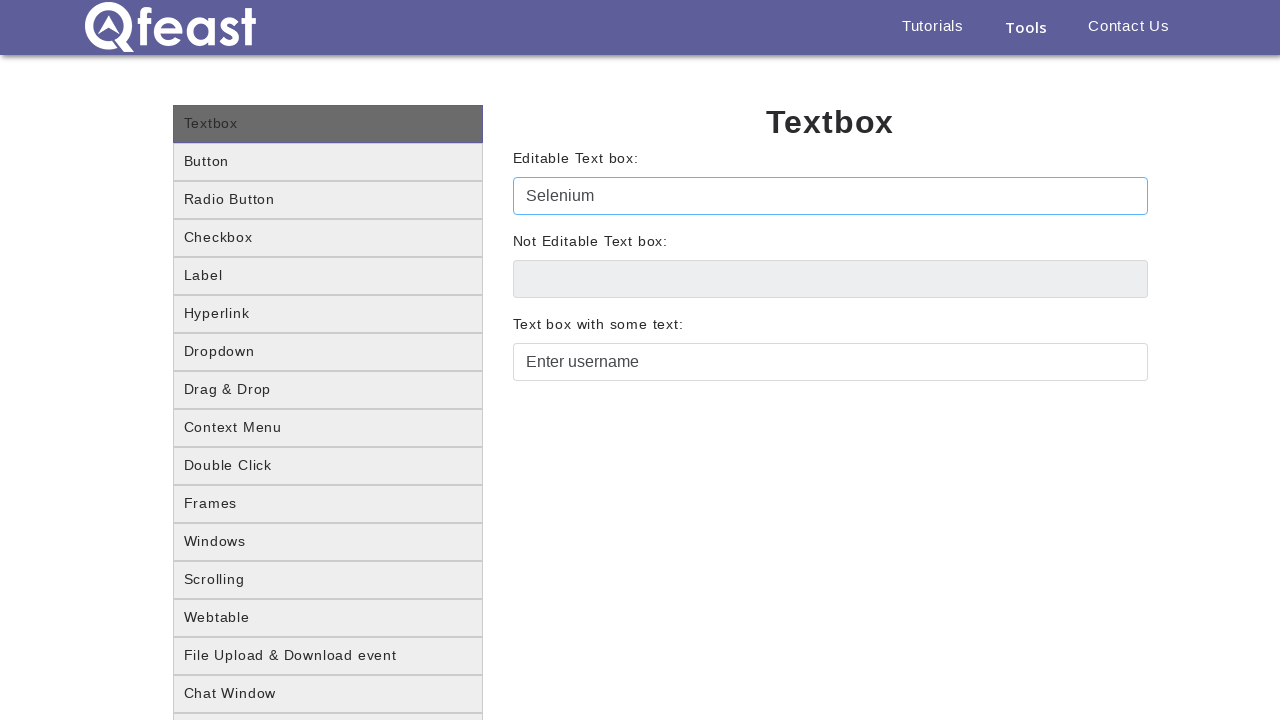

Retrieved value attribute from username text box: 'Enter username'
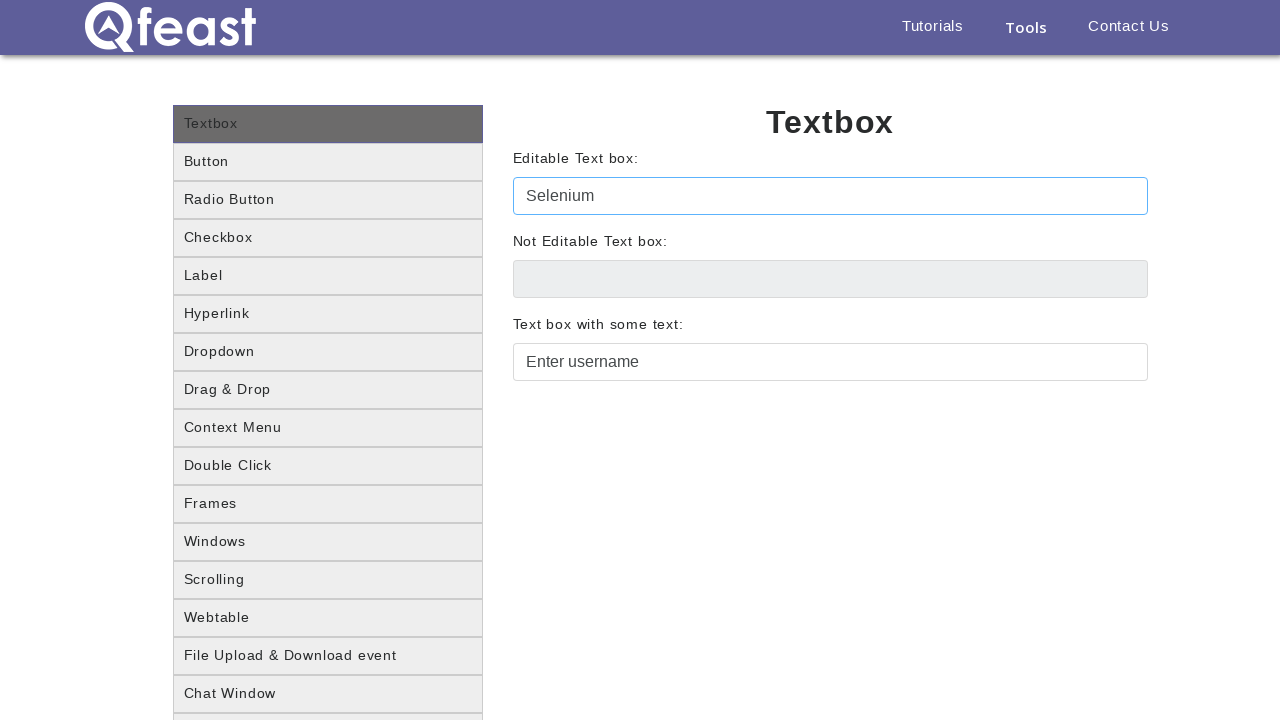

Cleared text from editable text box on div.form-group:nth-of-type(3) input#editabletext
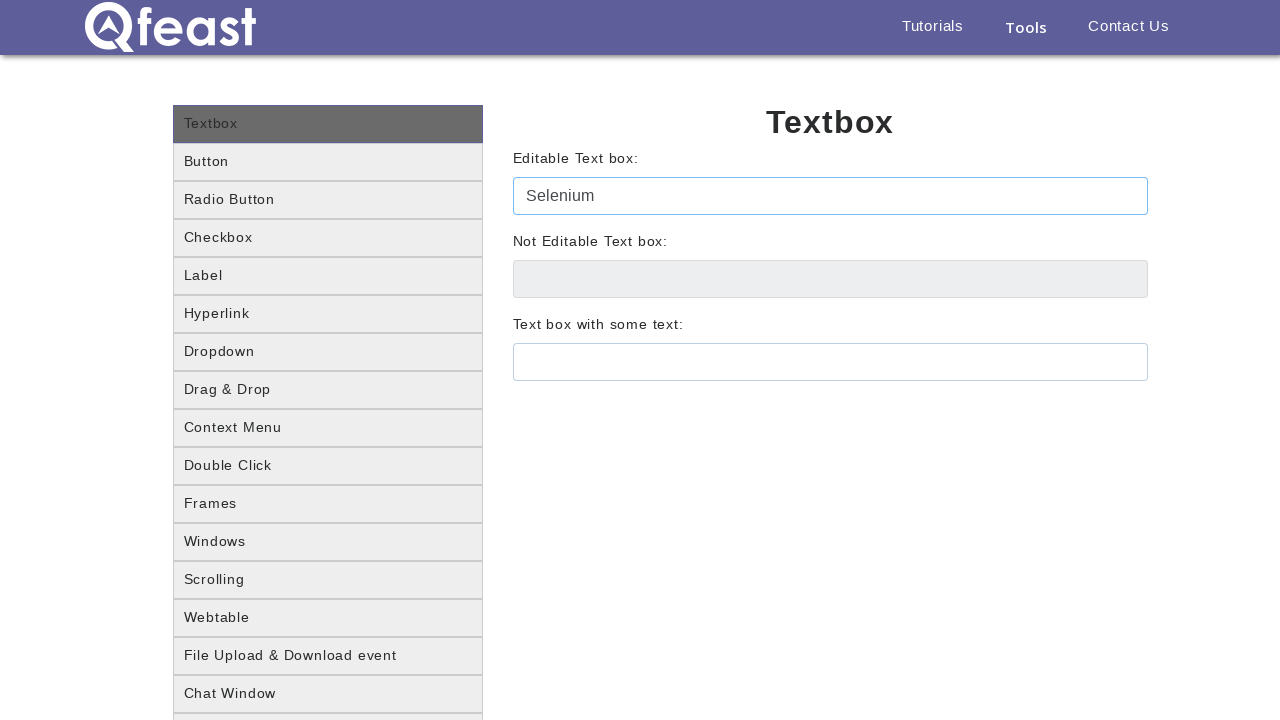

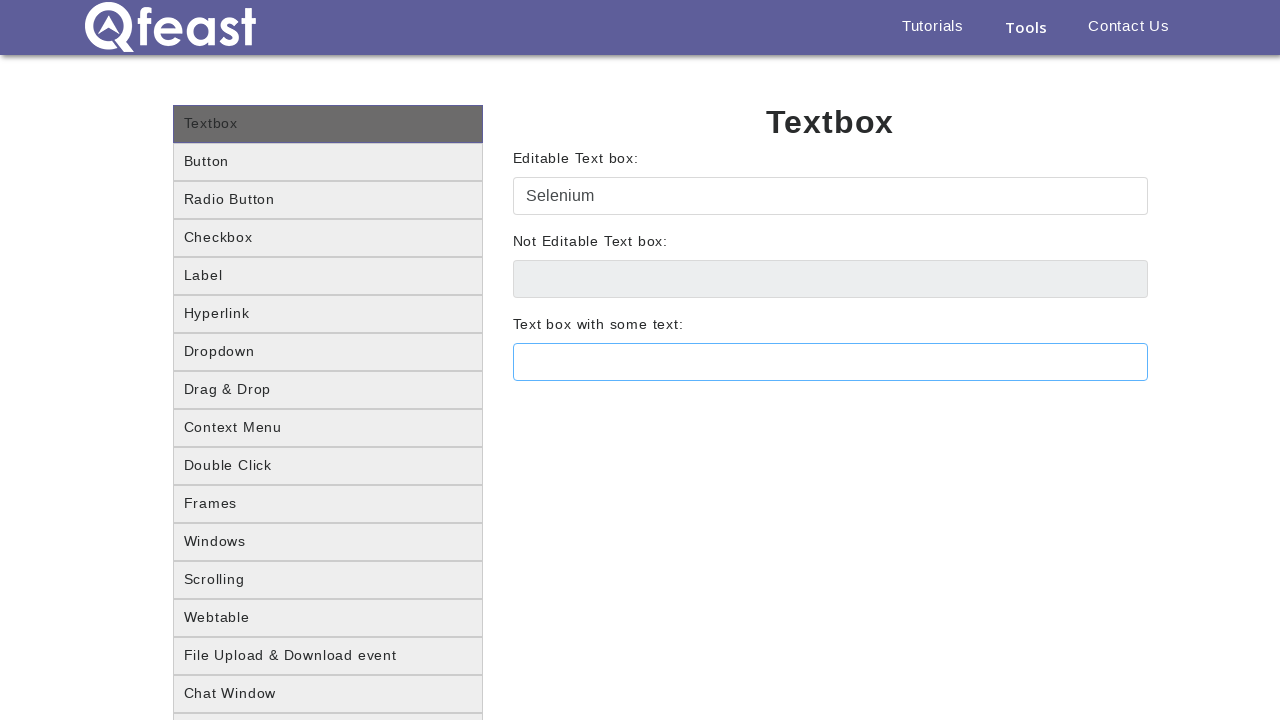